Tests the Add/Remove Elements functionality by navigating to the page, clicking Add Element button, and verifying the Delete button appears

Starting URL: https://the-internet.herokuapp.com/

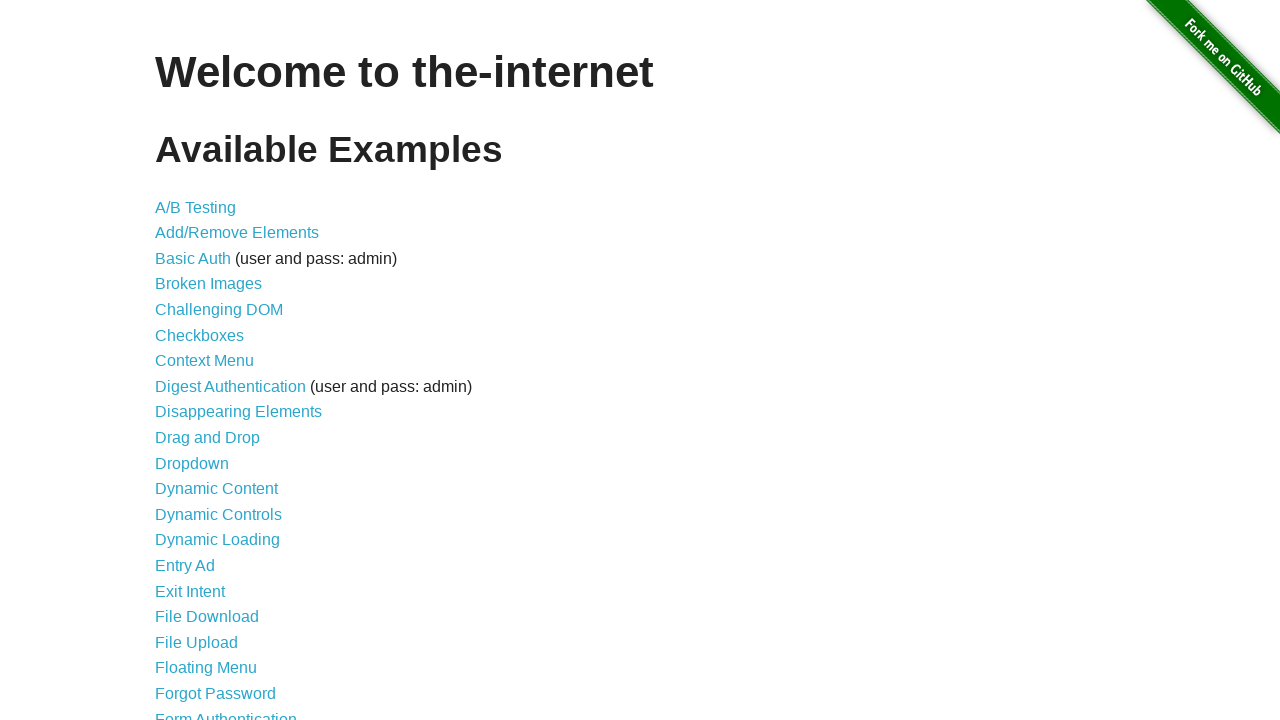

Clicked Add/Remove Elements link to navigate to the page at (237, 233) on internal:role=link[name="Add/Remove Elements"i]
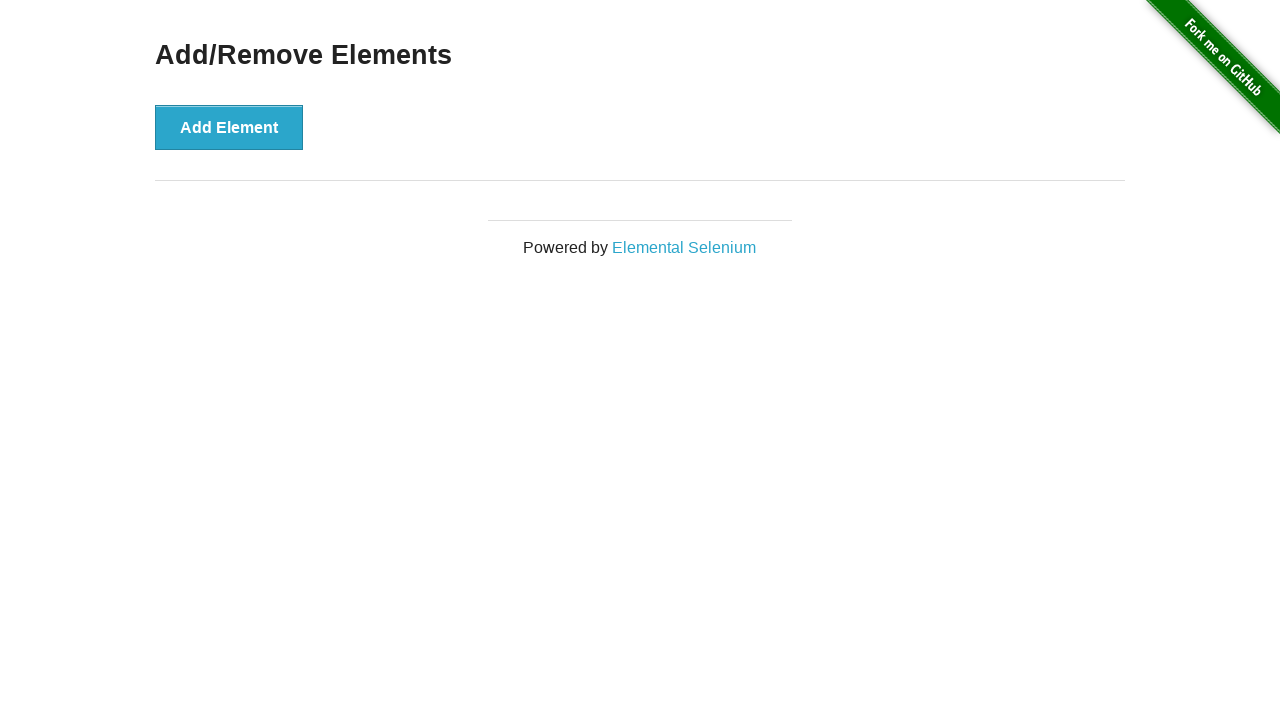

Clicked Add Element button to add a new element at (229, 127) on internal:role=button[name="Add Element"i]
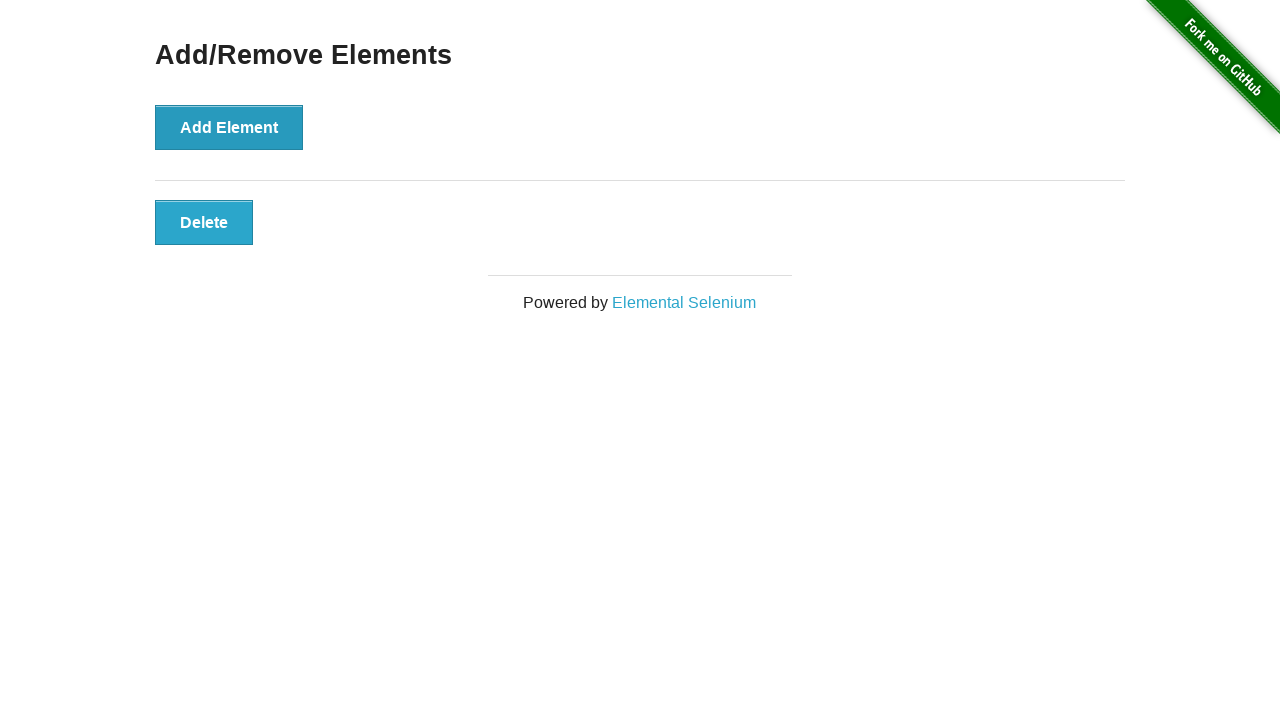

Verified Delete button appeared after adding element
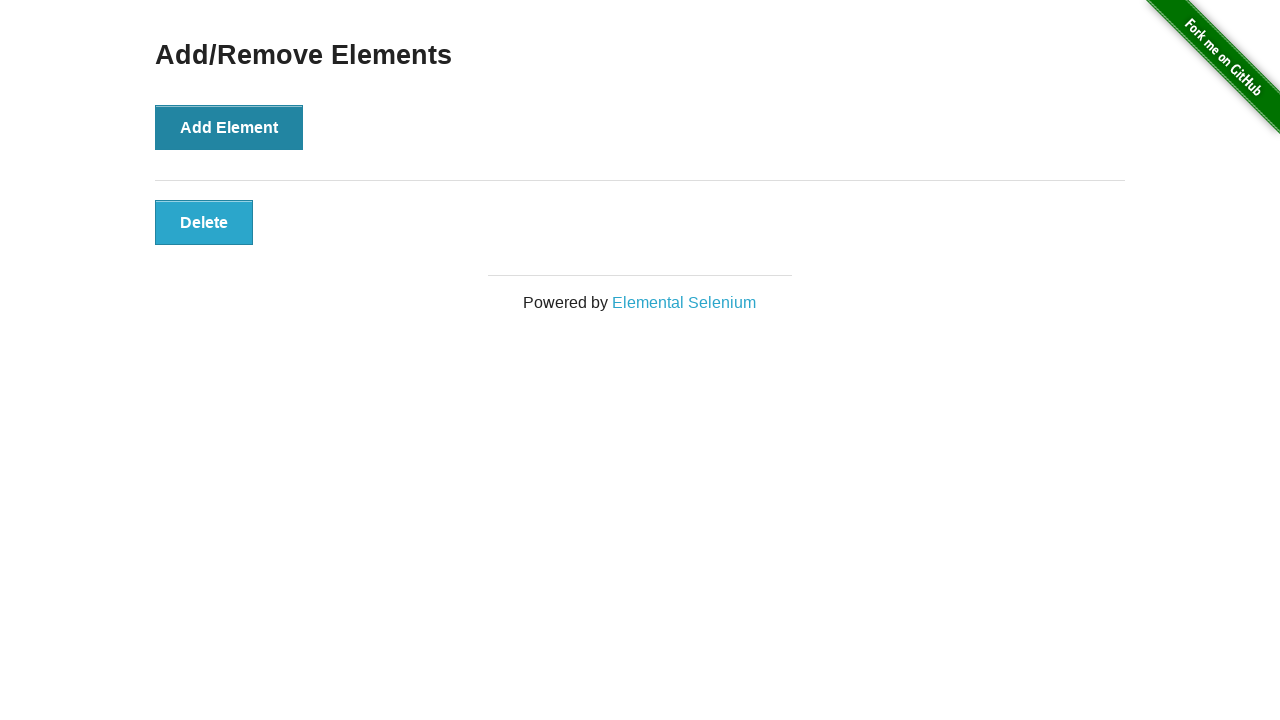

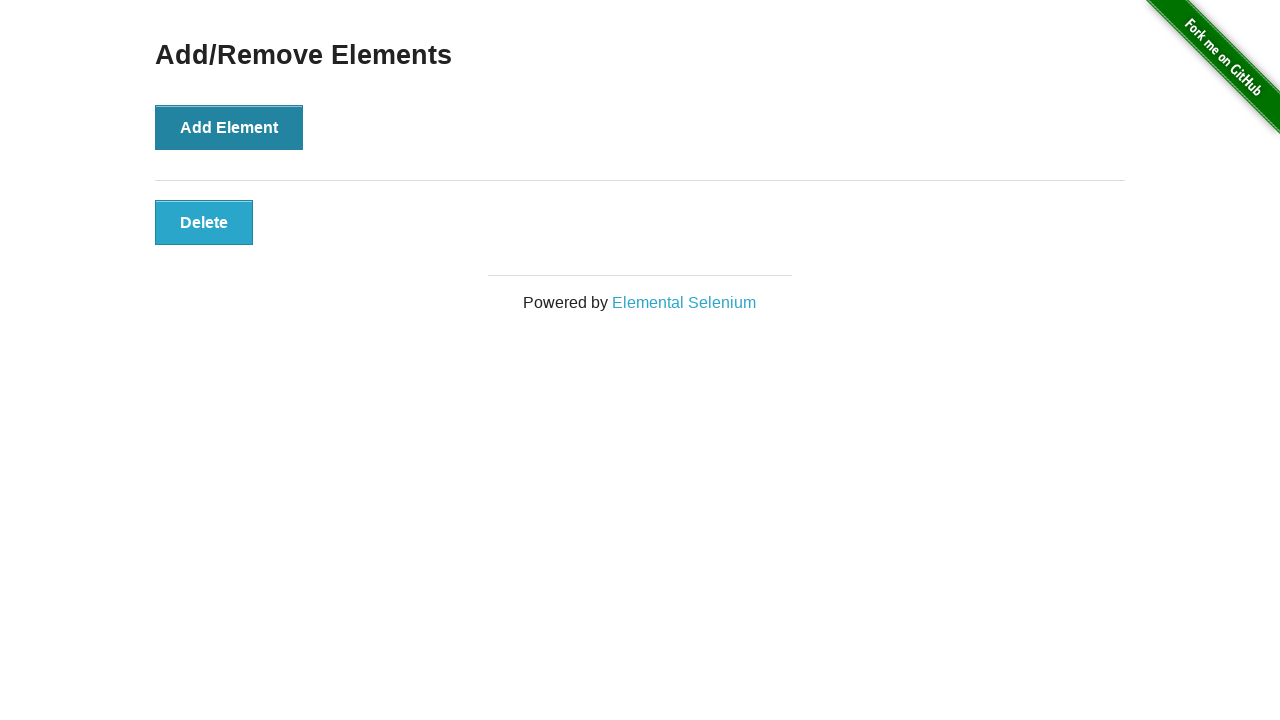